Tests navigation functionality on demoqa.com by clicking on Forms and Widgets sections and measuring response times

Starting URL: https://demoqa.com/

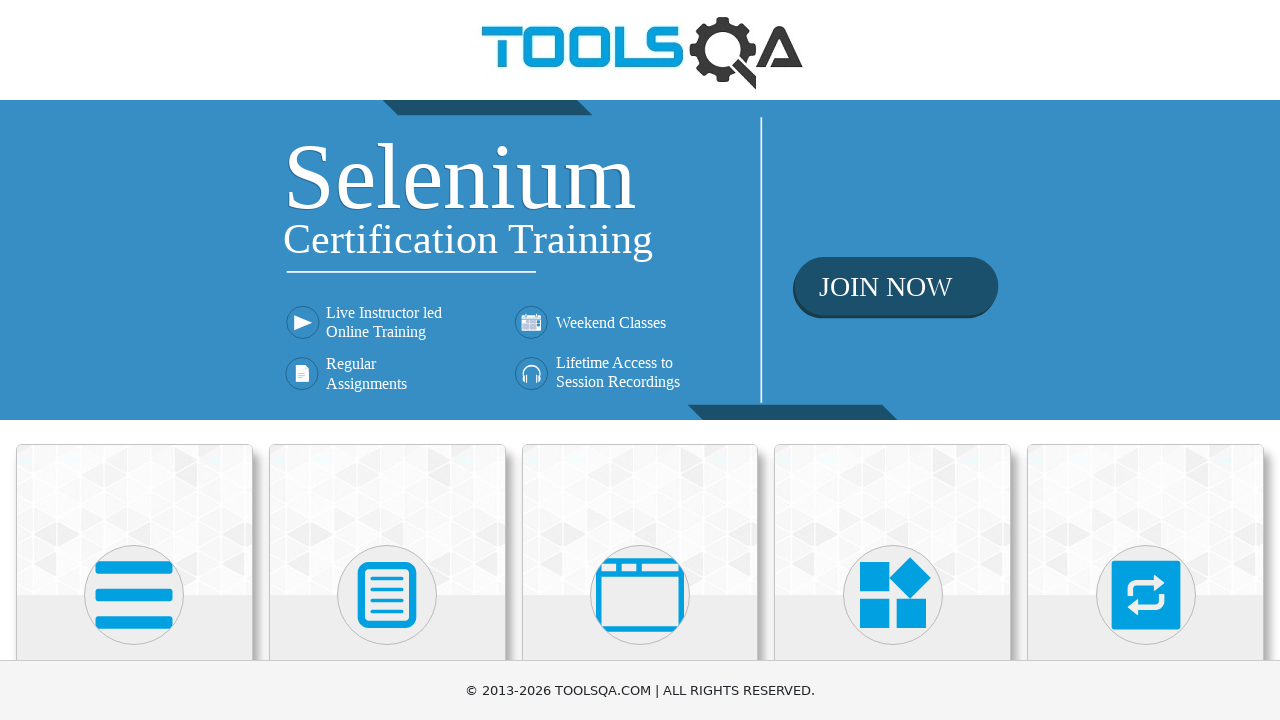

Clicked on Forms section at (387, 360) on text='Forms'
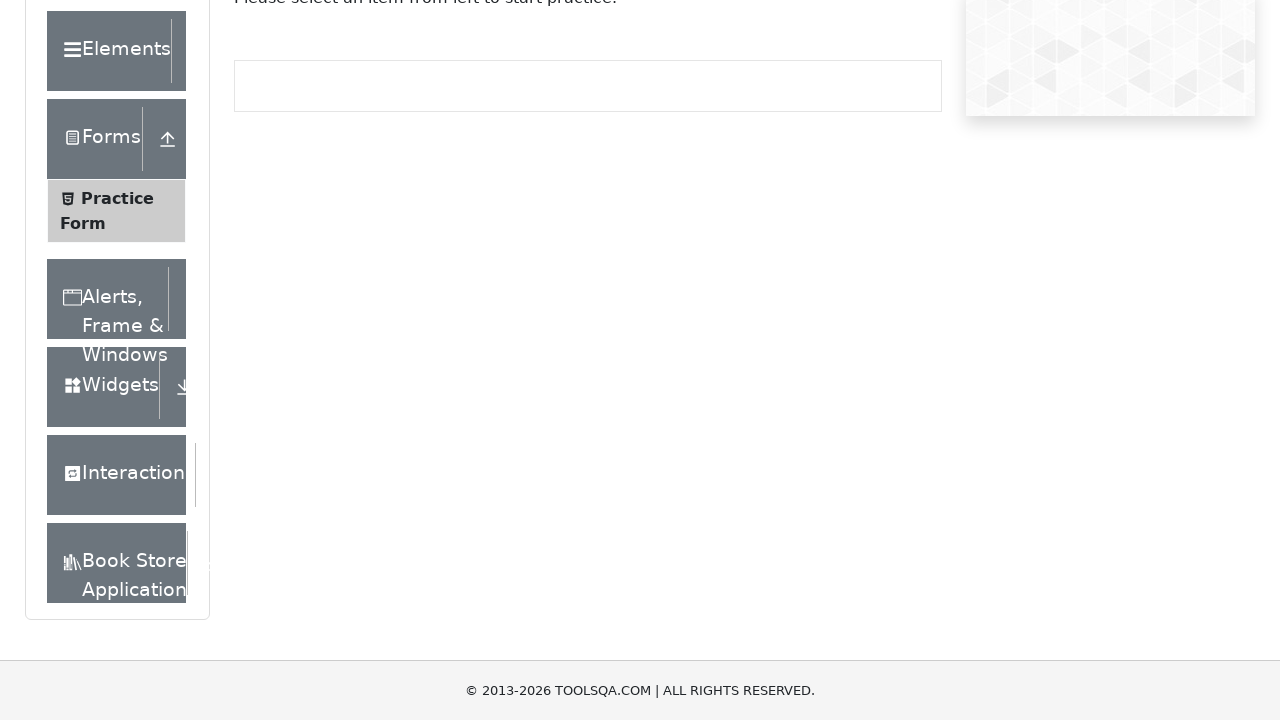

Navigated back to main page
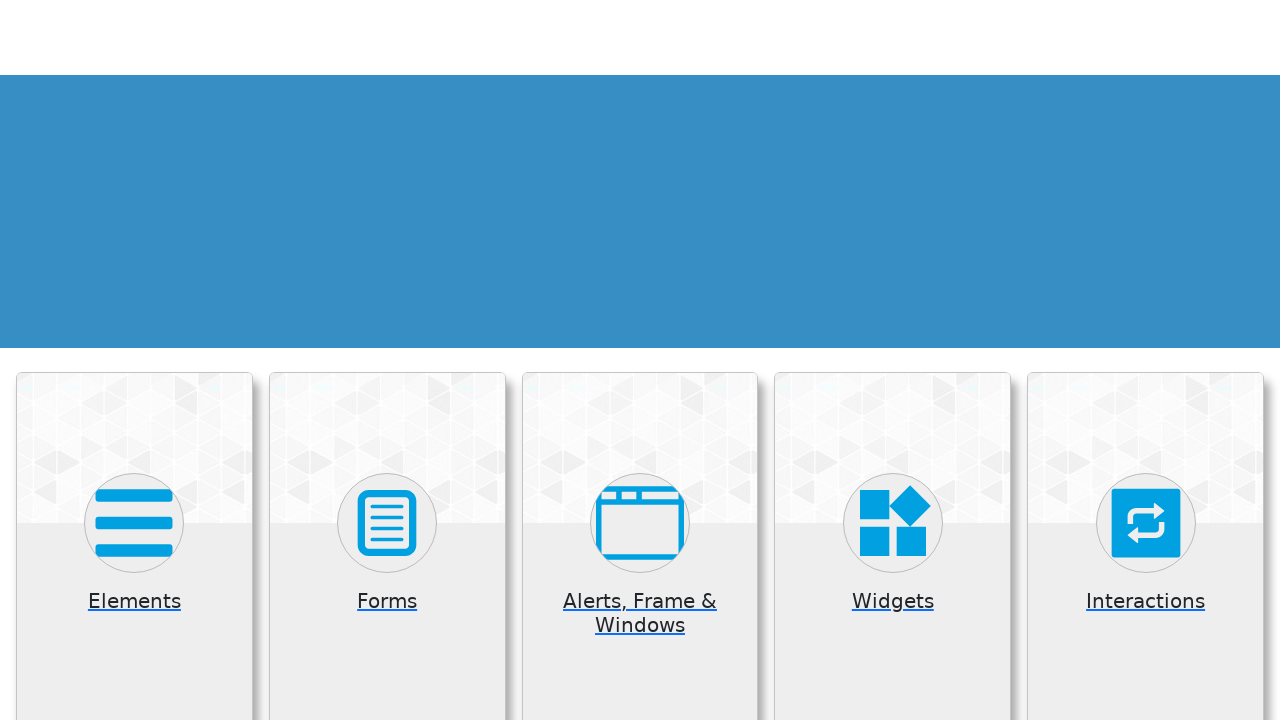

Clicked on Widgets section at (893, 360) on text='Widgets'
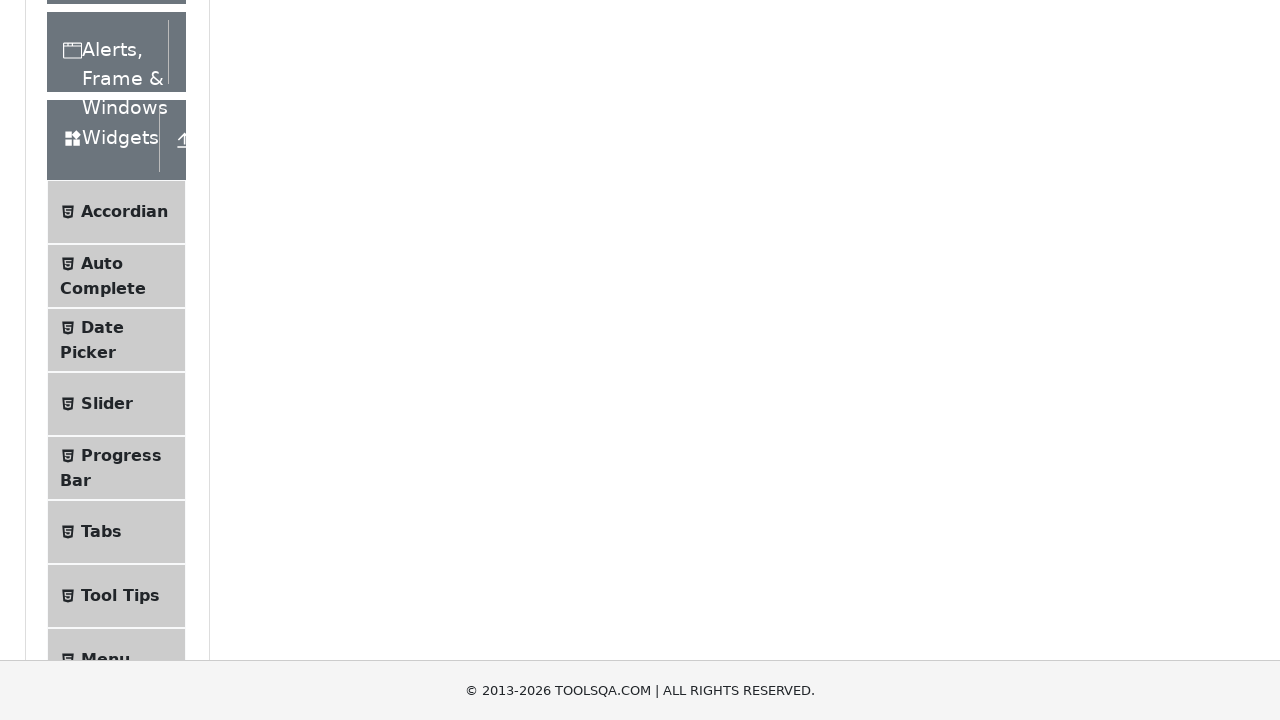

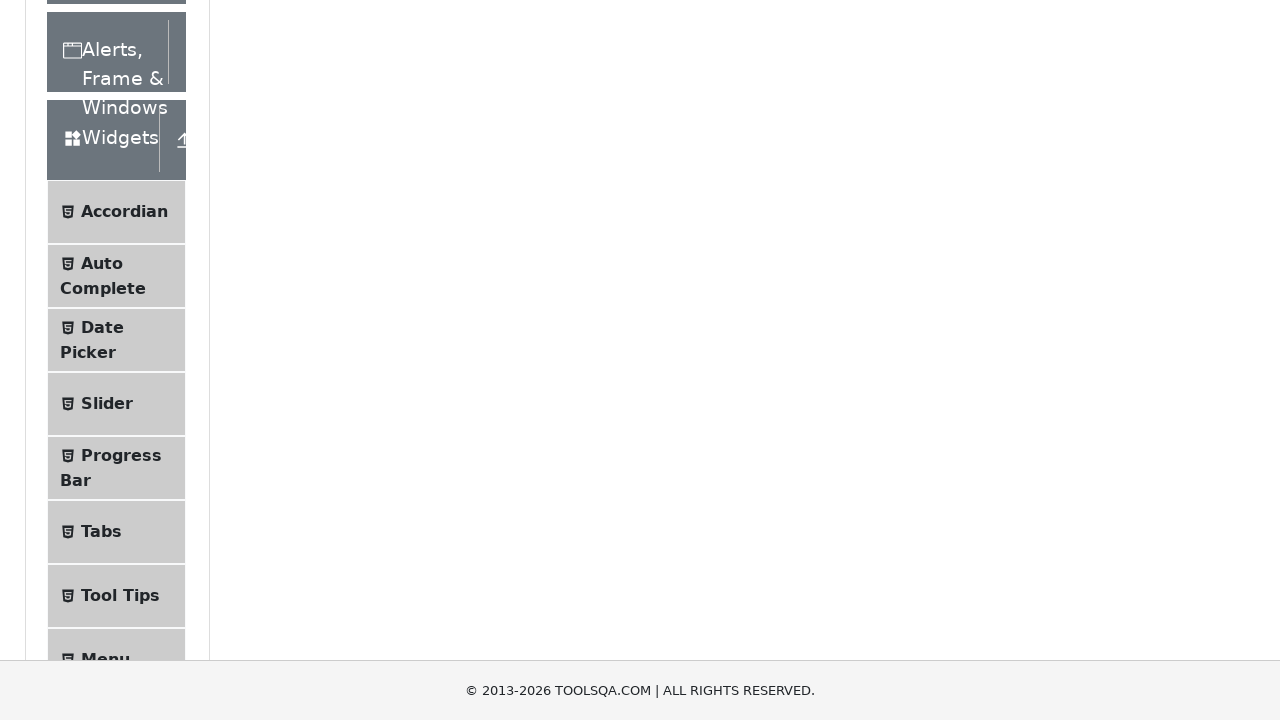